Tests navigation to the forgot password page by clicking the forgot password link, verifying the page loads, and then returning to the login page via the cancel button.

Starting URL: https://opensource-demo.orangehrmlive.com/web/index.php/auth/login

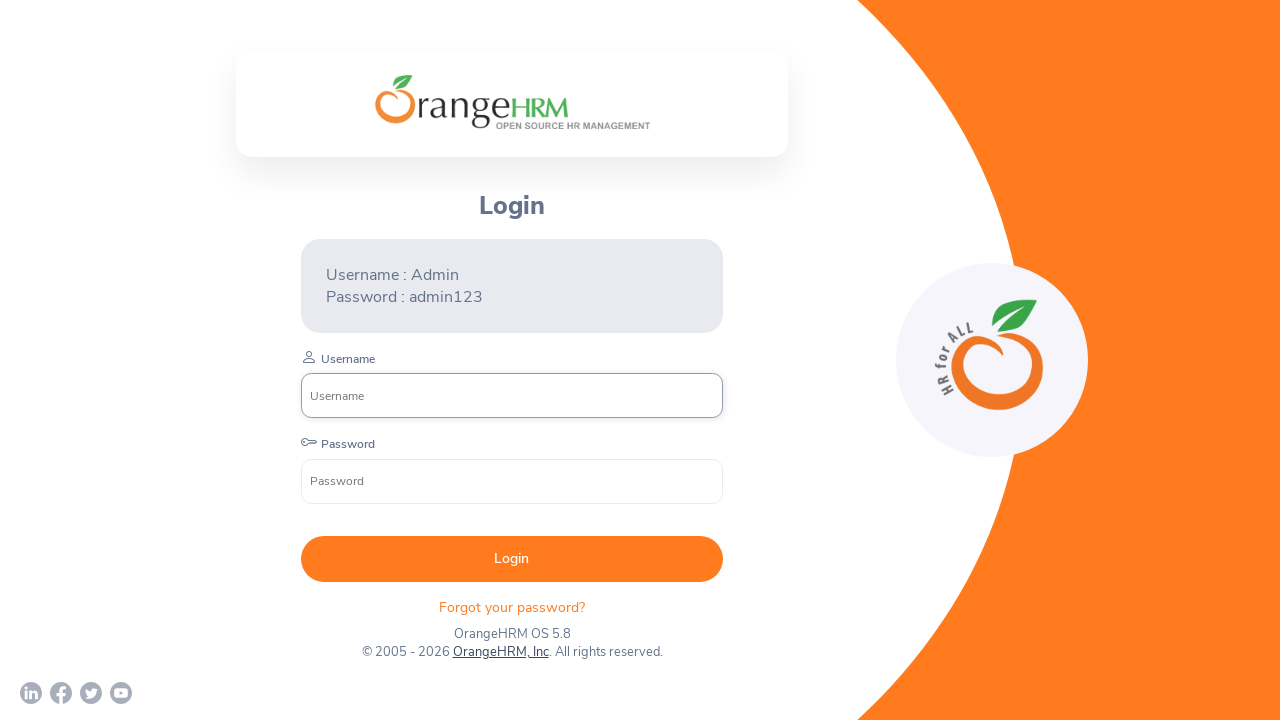

Waited for page to load completely (networkidle)
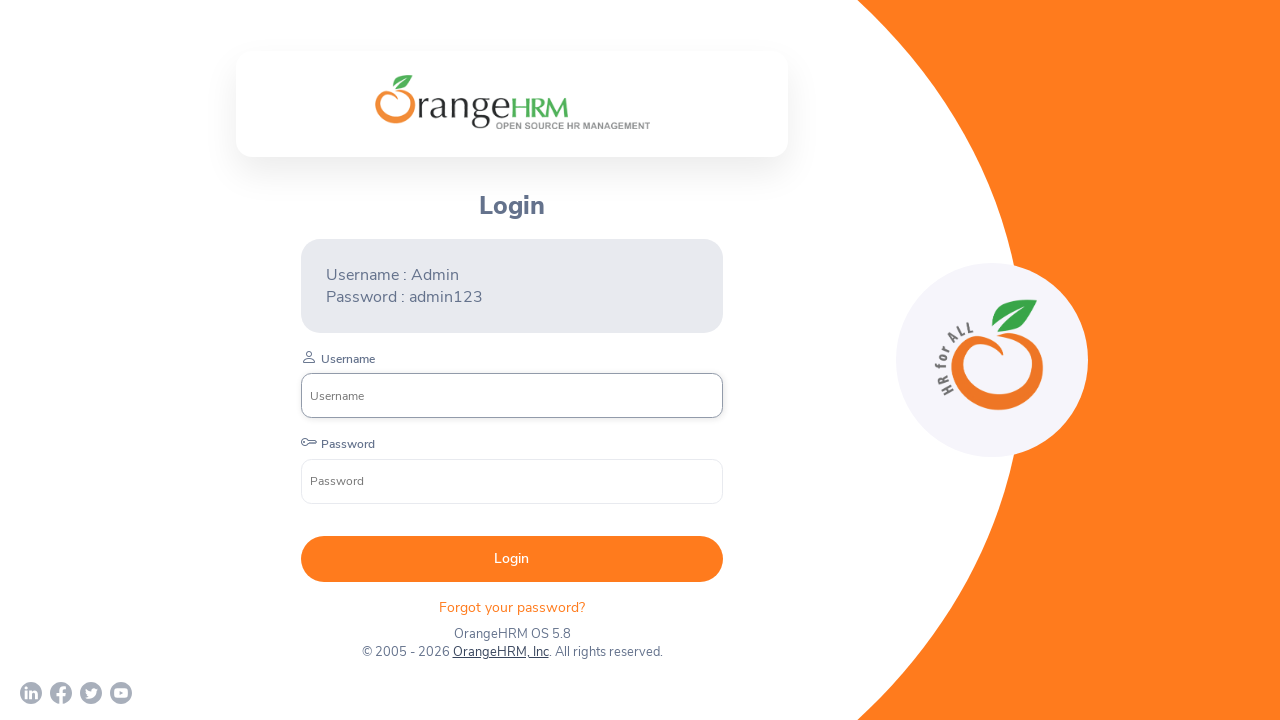

Clicked forgot password link at (512, 607) on .orangehrm-login-forgot
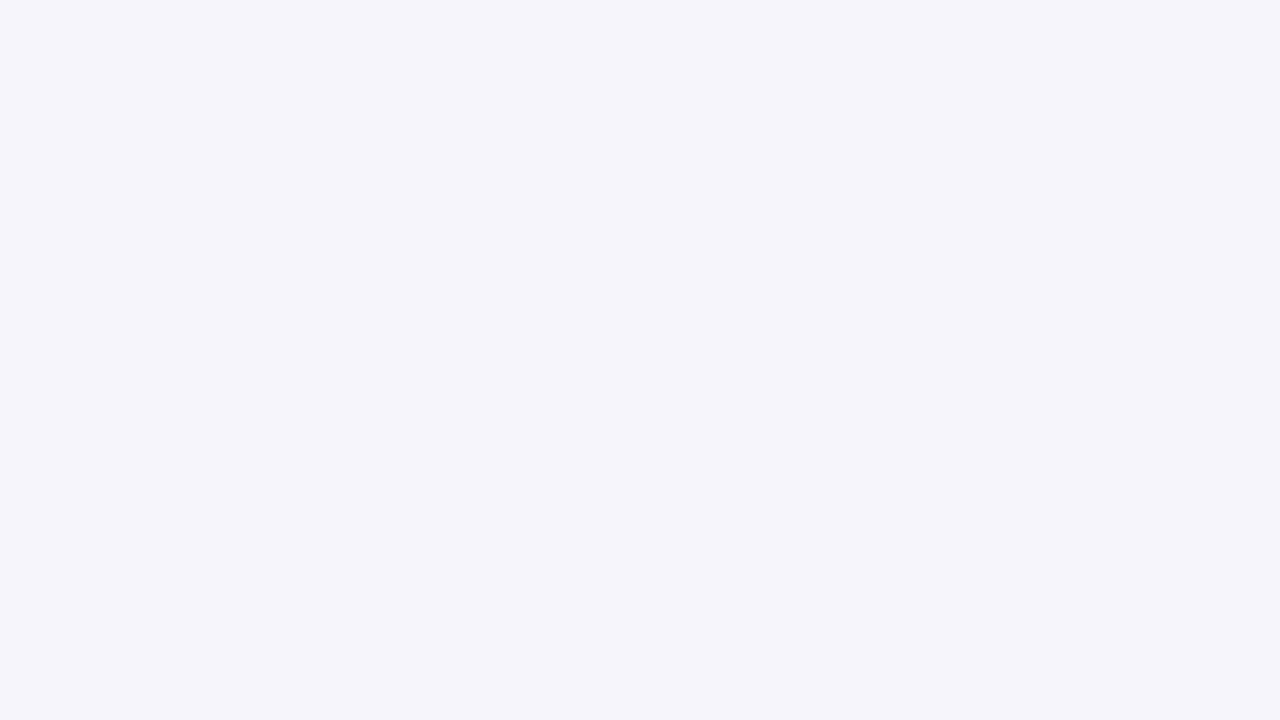

Forgot password page title became visible, confirming page loaded
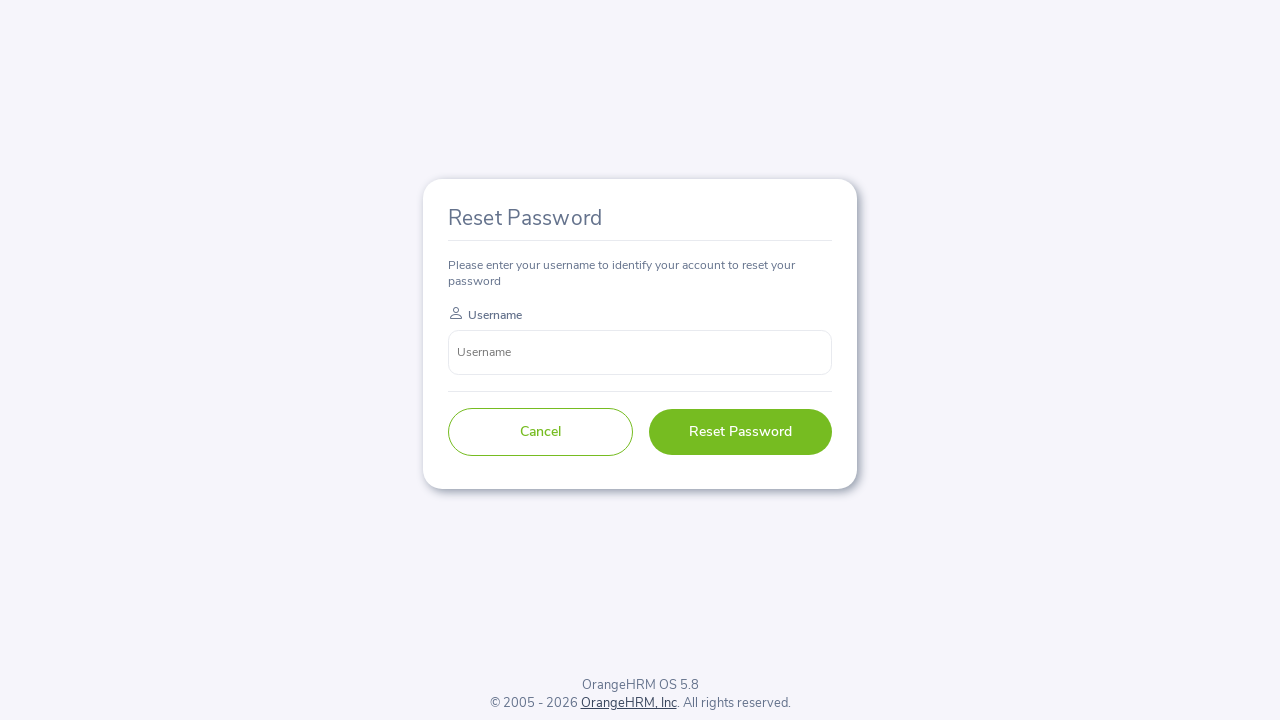

Clicked cancel button to return to login page at (540, 432) on button.orangehrm-forgot-password-button--cancel
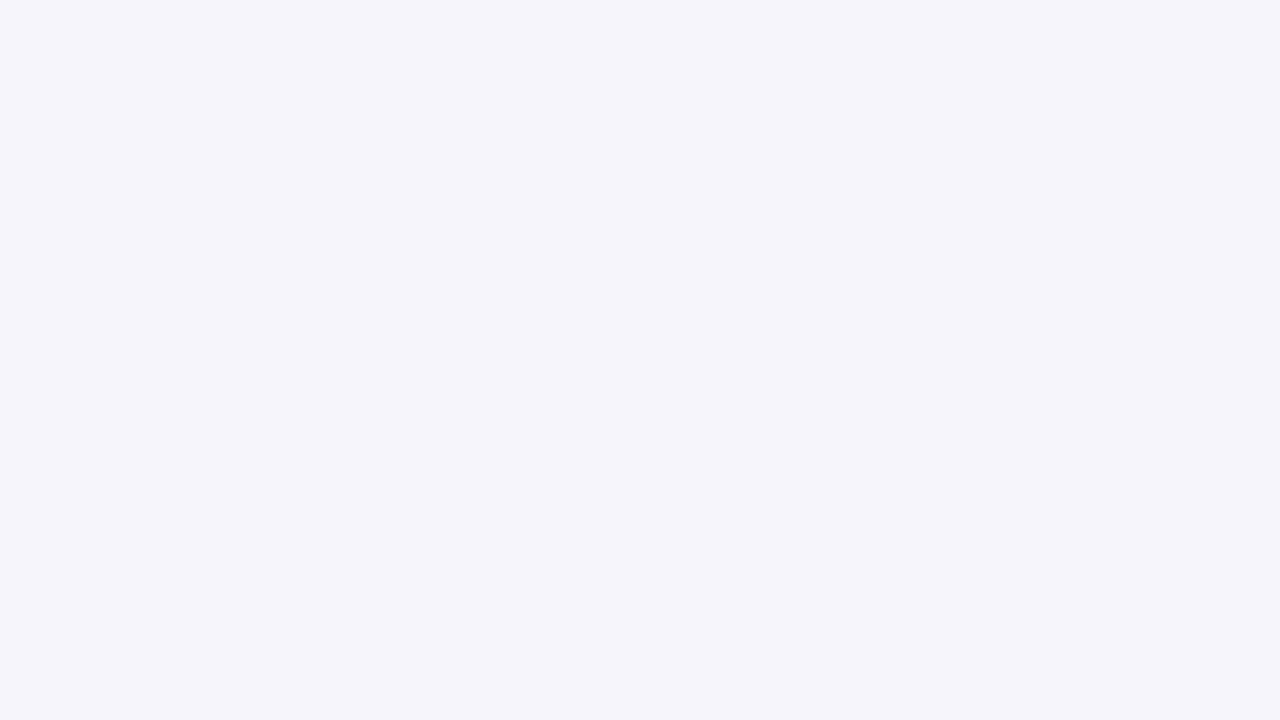

Verified login page is displayed by confirming submit button is visible
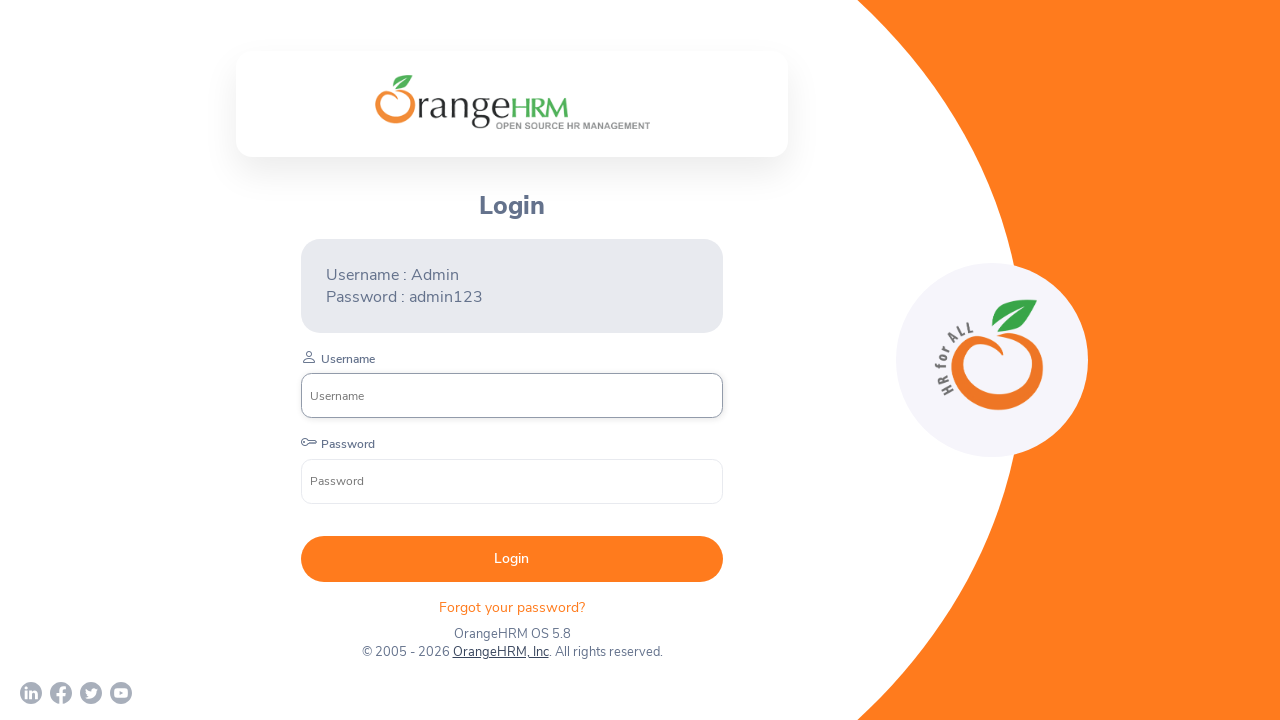

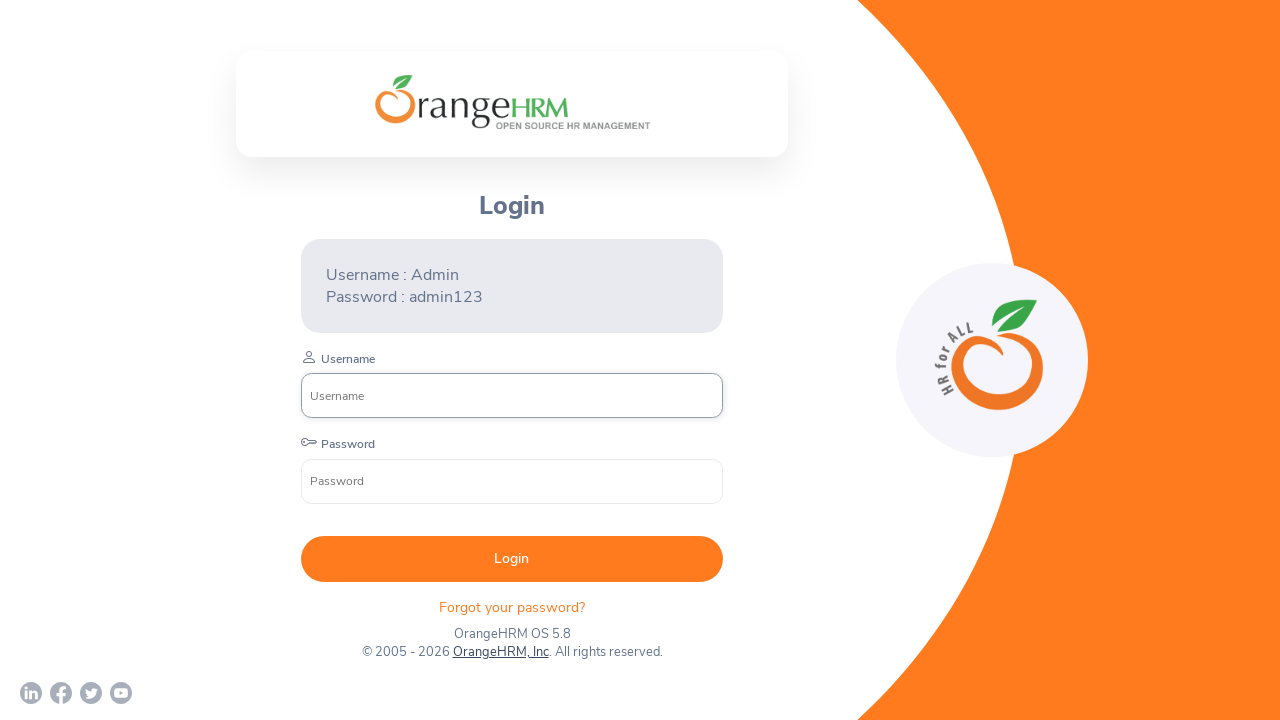